Tests radio button selection by finding and clicking the Python language option from a group of radio buttons

Starting URL: http://seleniumpractise.blogspot.com/2016/08/how-to-automate-radio-button-in.html

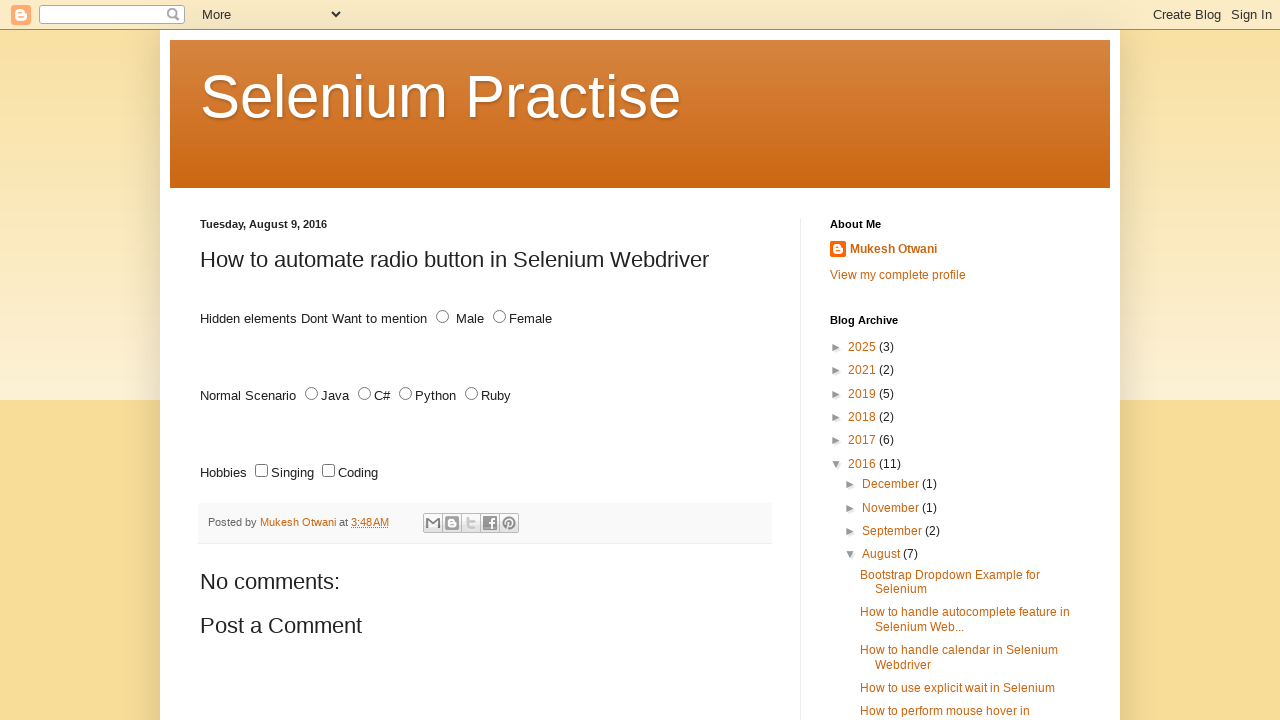

Located all radio buttons with name='lang'
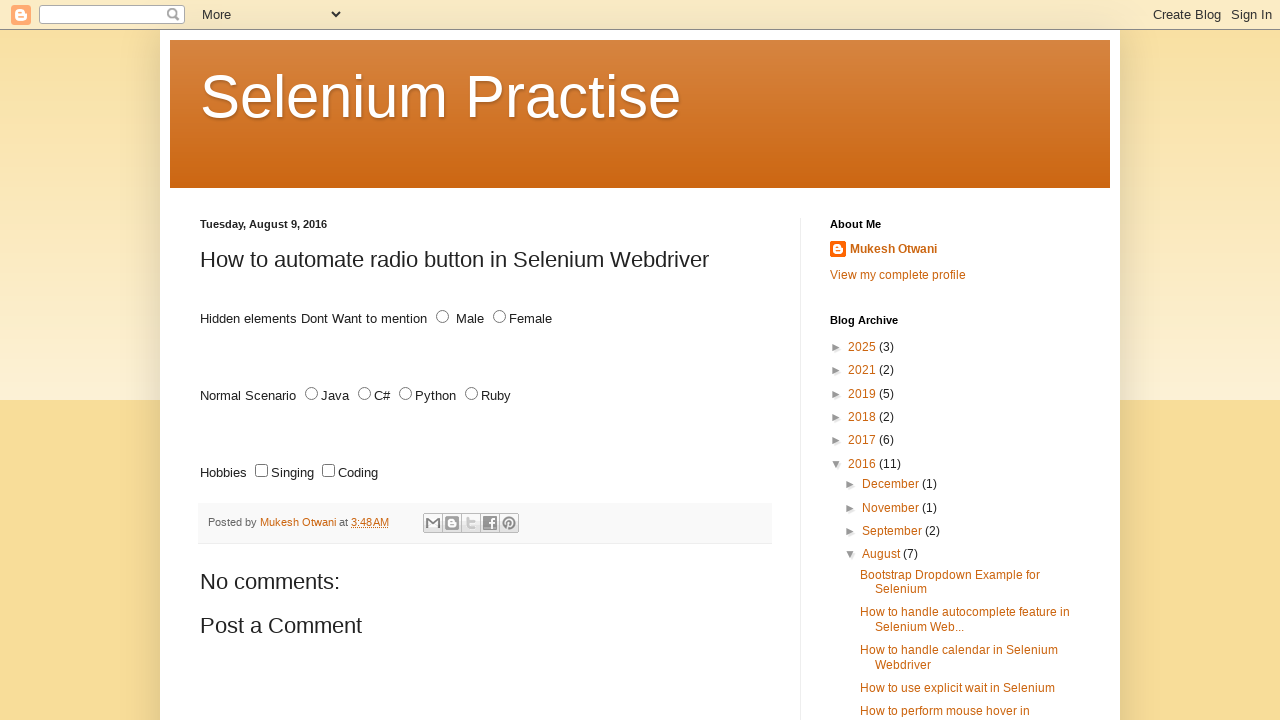

Retrieved id attribute from radio button: java
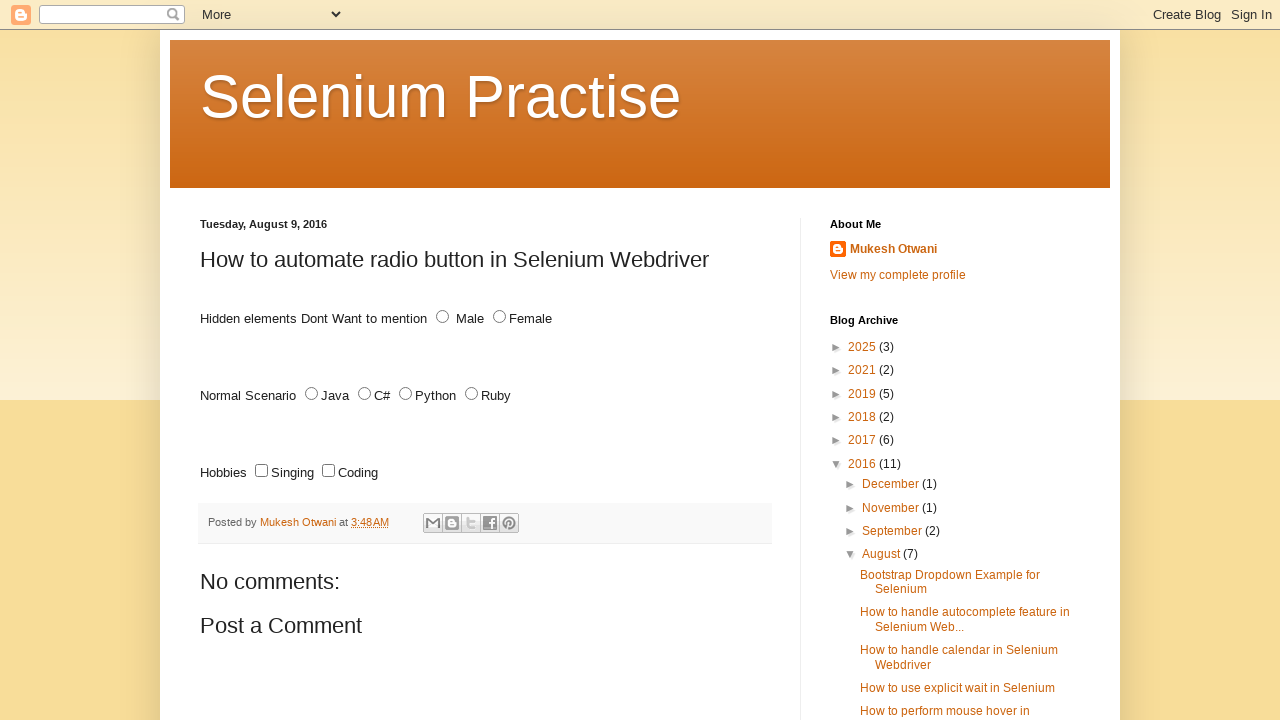

Retrieved id attribute from radio button: c#
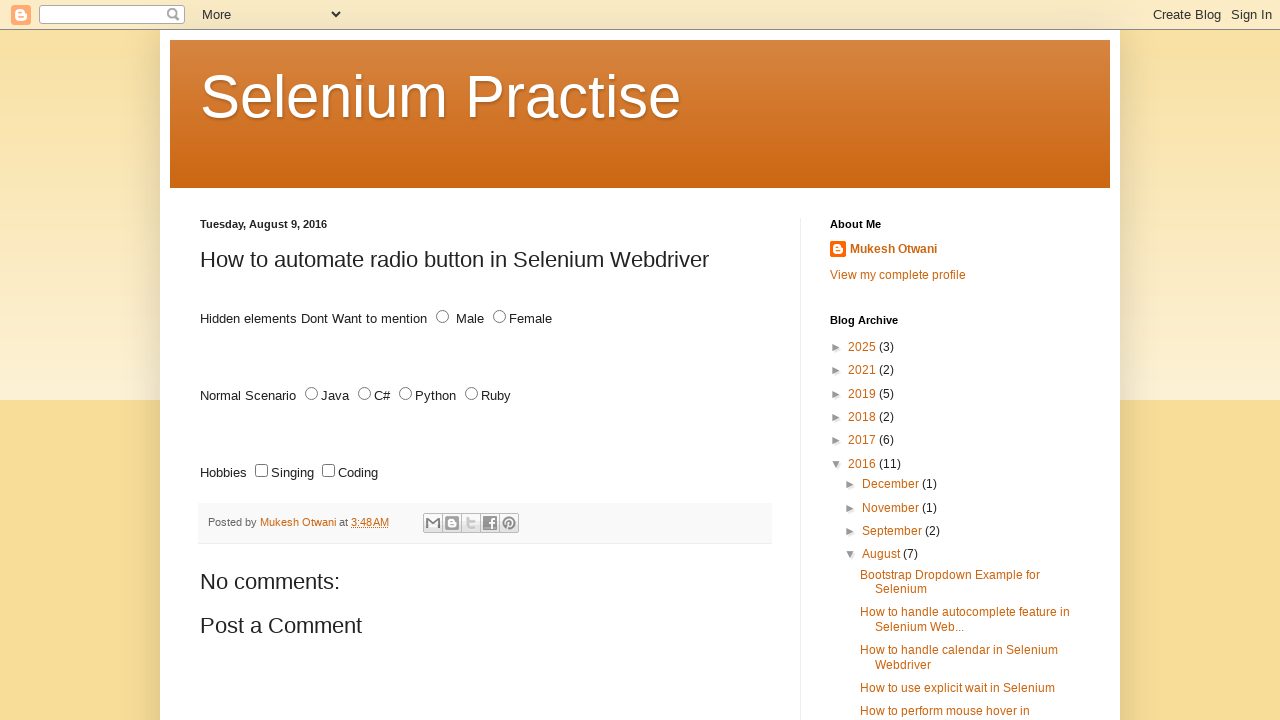

Retrieved id attribute from radio button: python
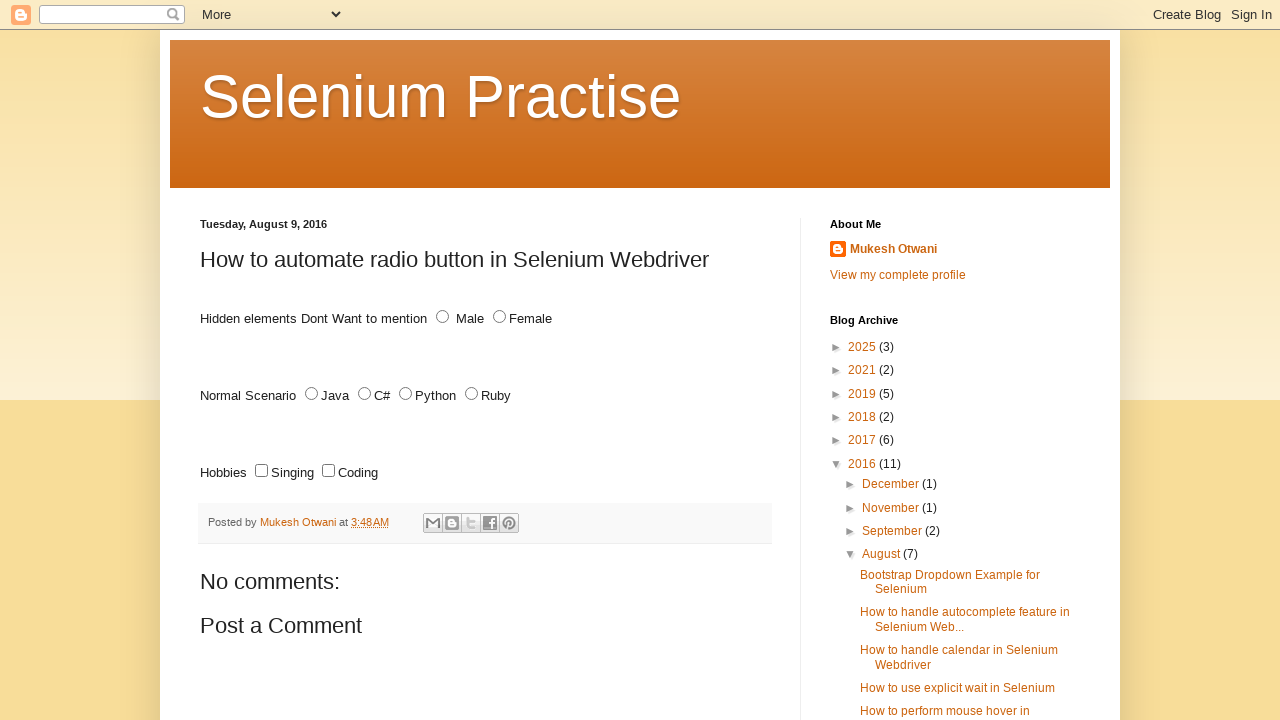

Clicked Python radio button option at (406, 394) on xpath=//input[@type='radio' and @name='lang'] >> nth=2
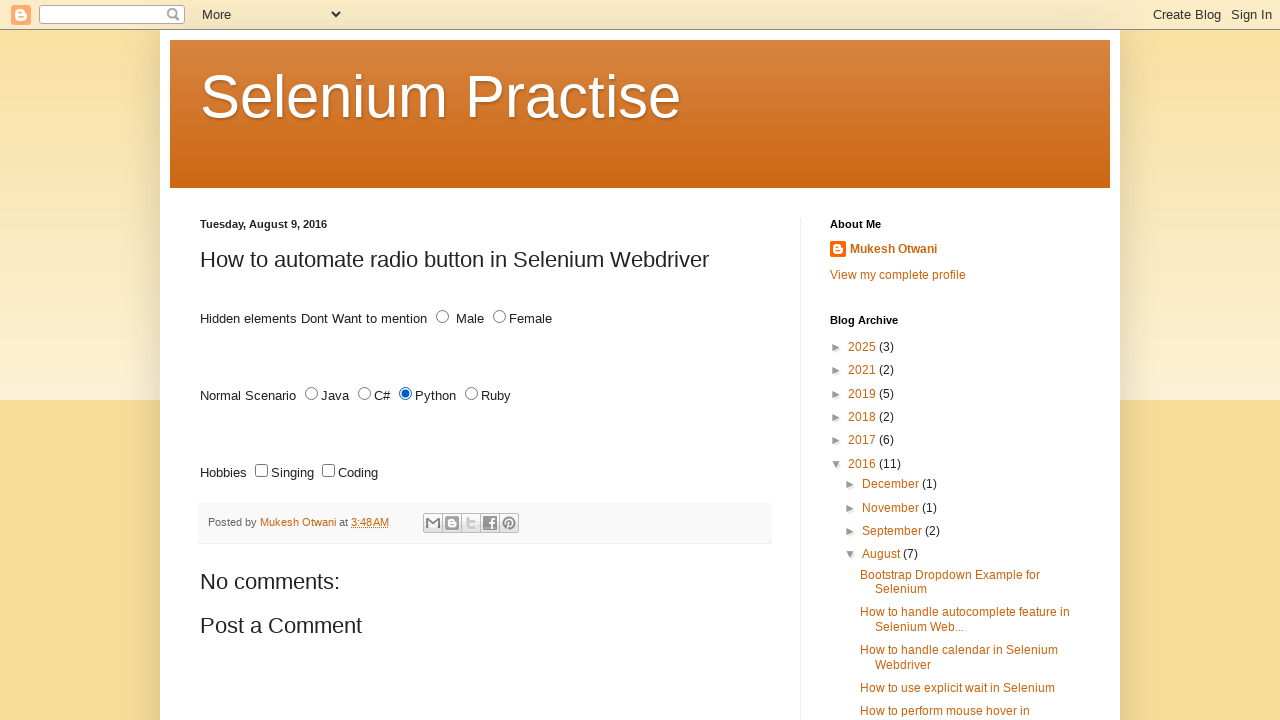

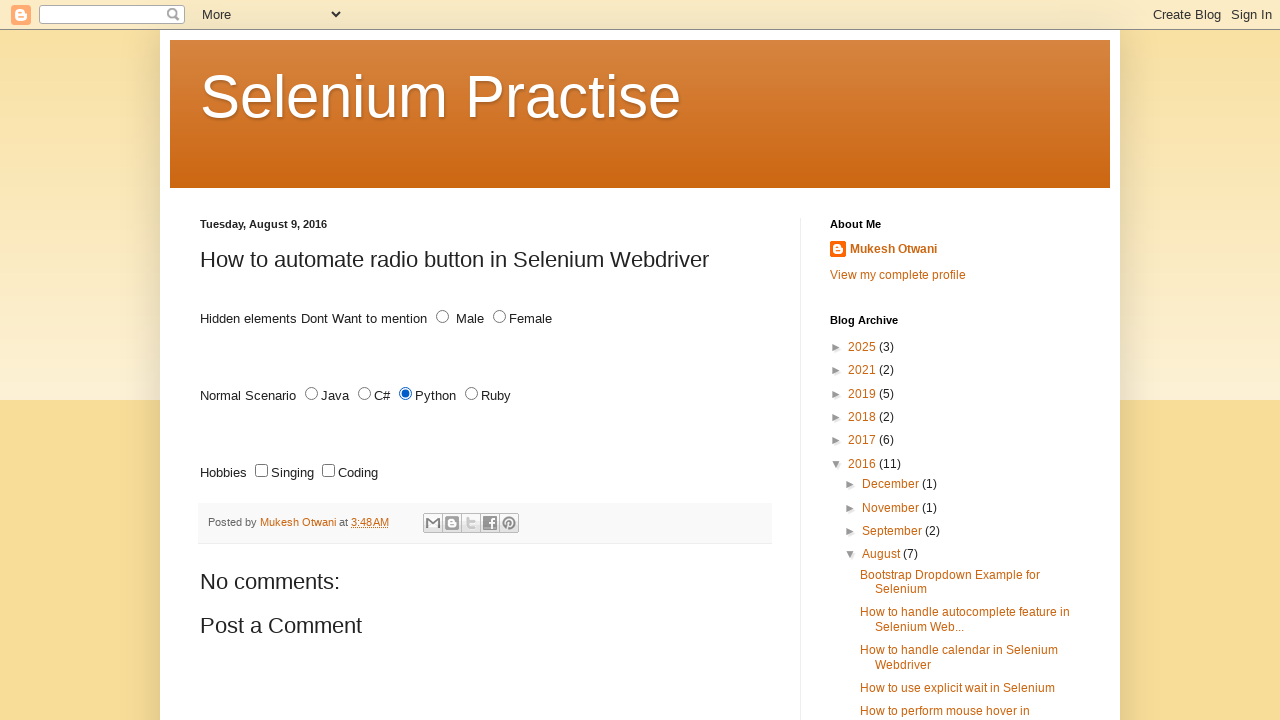